Tests custom Angular Material radio buttons by selecting "Spring" and then "Autumn" options using JavaScript click.

Starting URL: https://material.angular.io/components/radio/examples

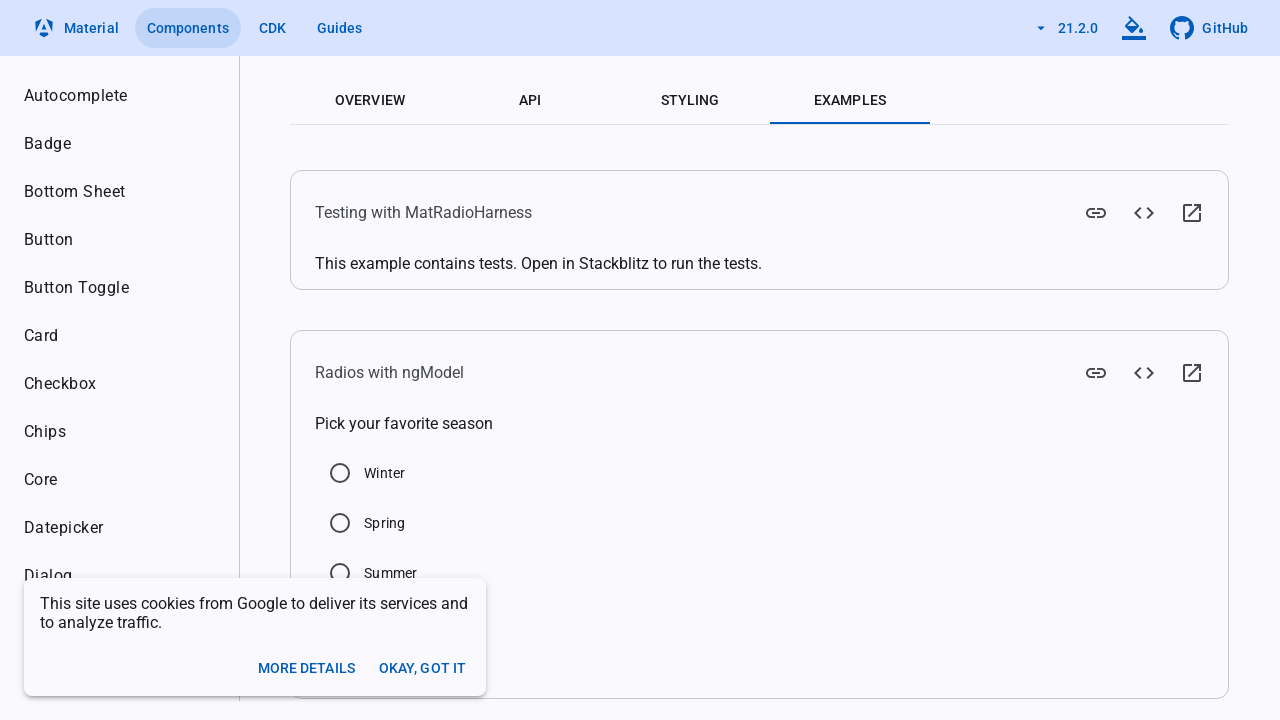

Waited 3 seconds for page to load
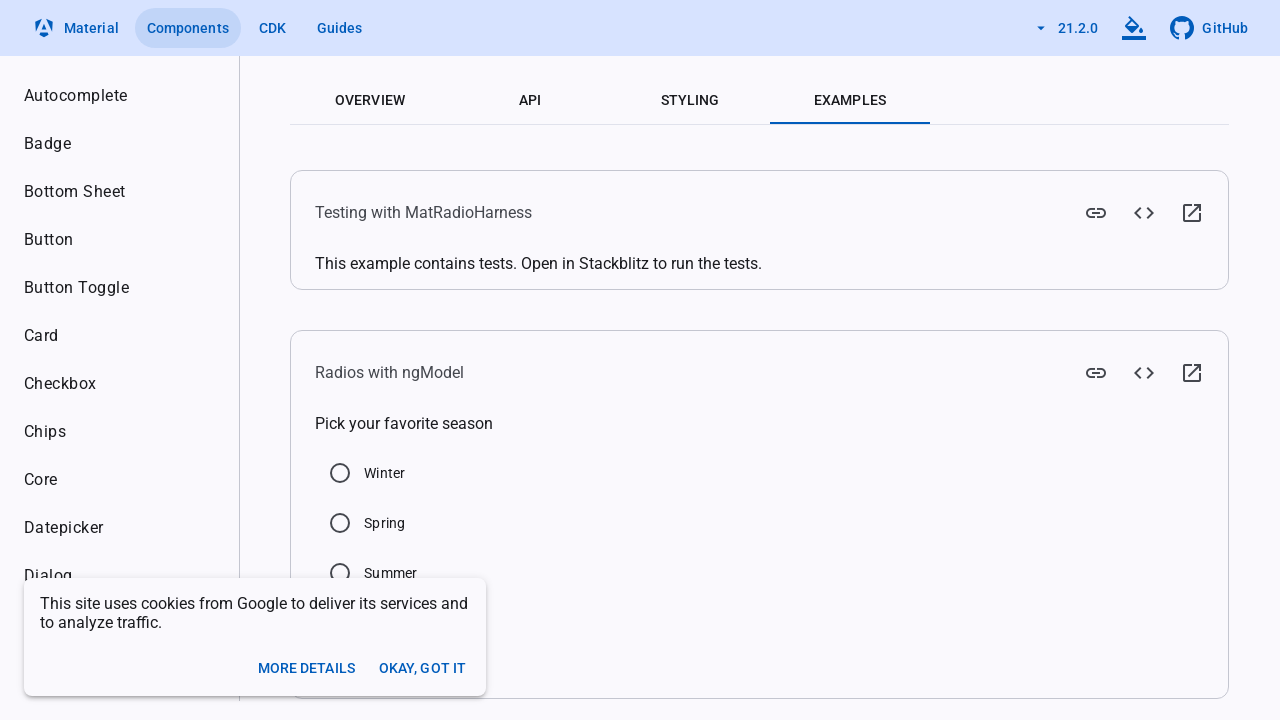

Located Spring radio button element
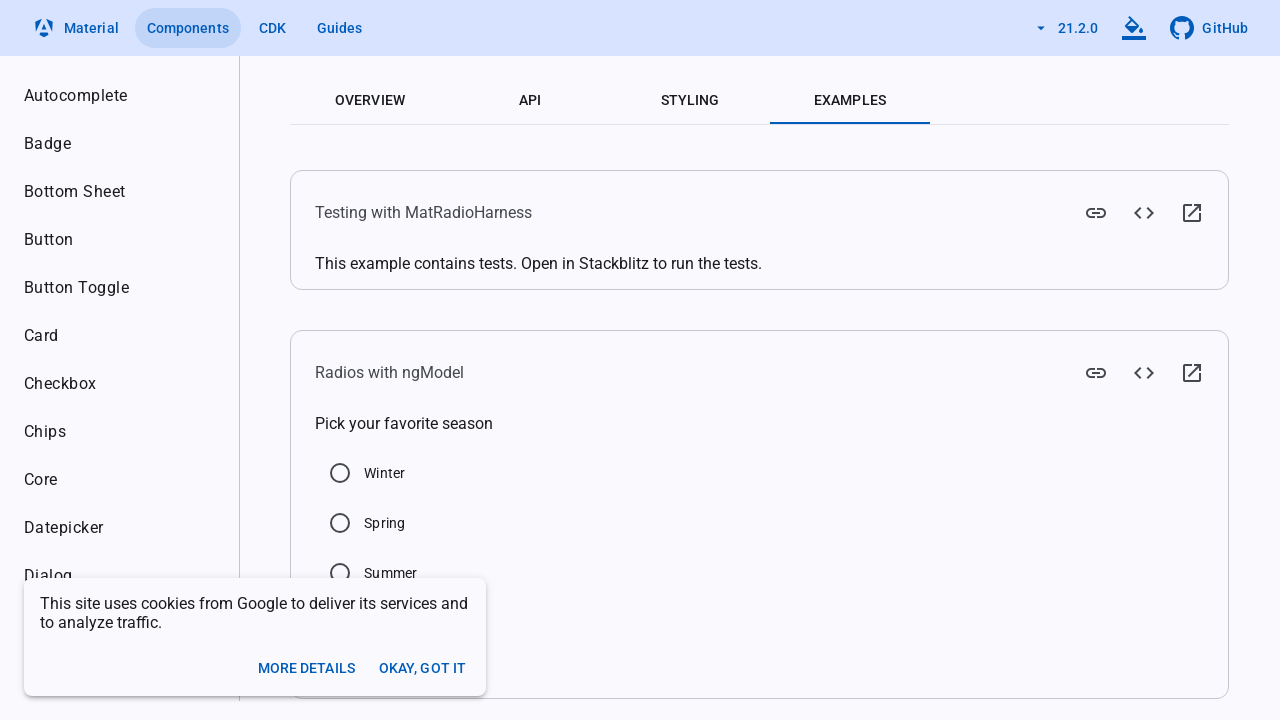

Clicked Spring radio button using JavaScript
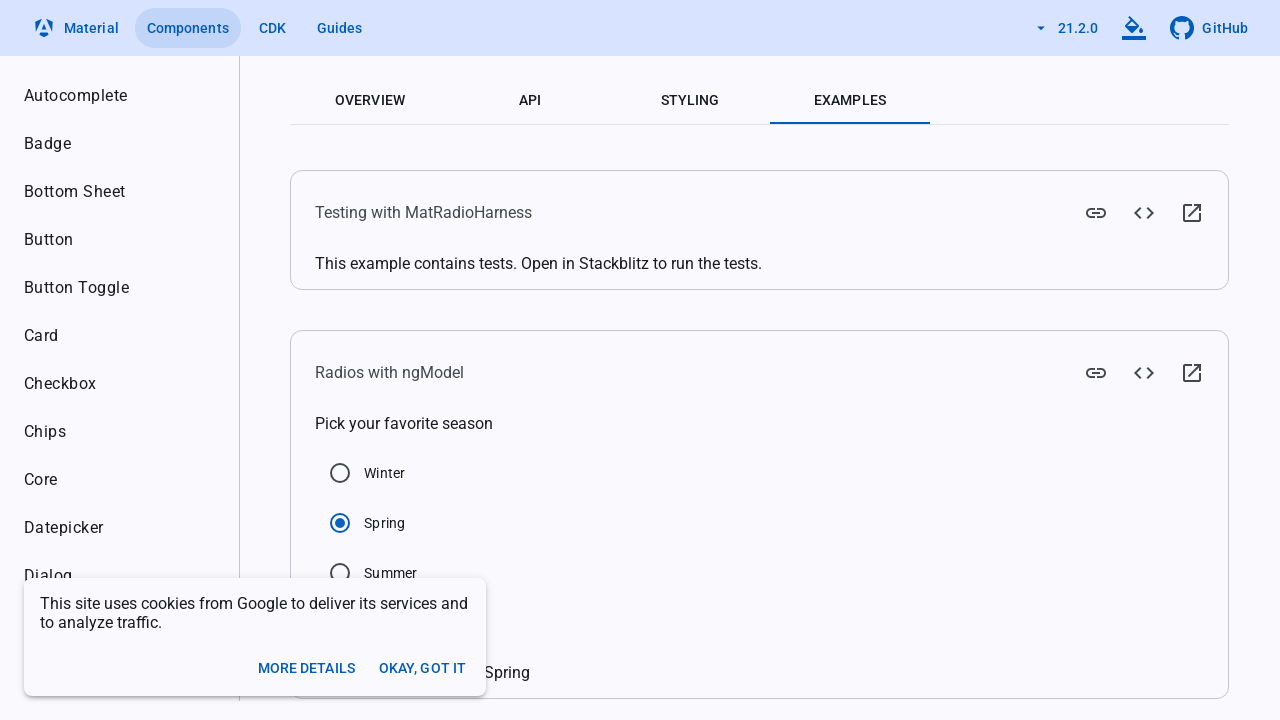

Waited 1 second for Spring selection to register
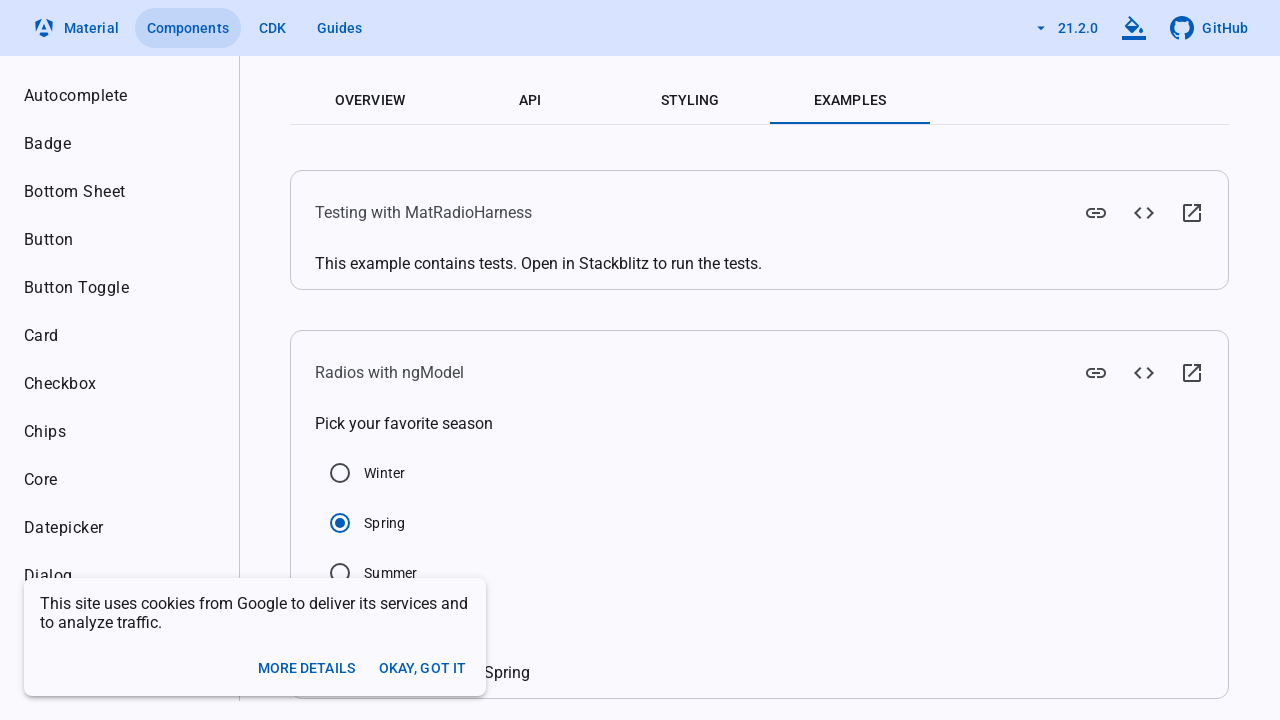

Located Autumn radio button element
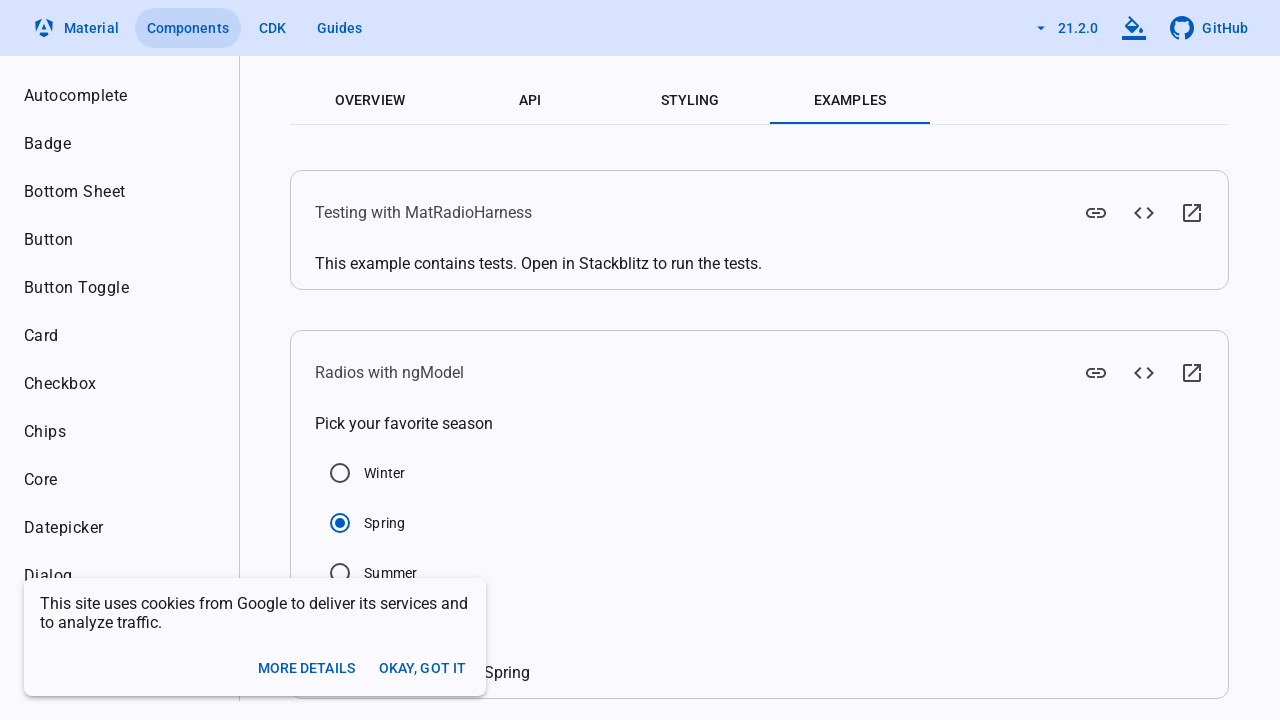

Clicked Autumn radio button using JavaScript
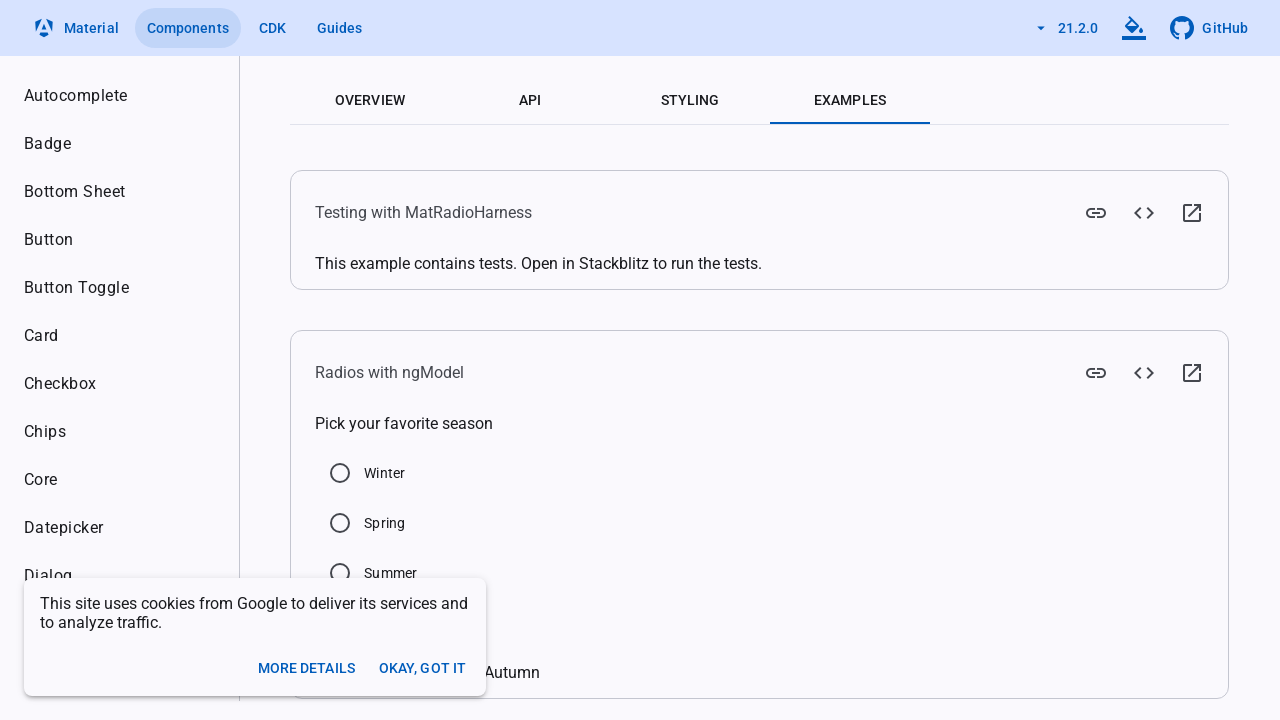

Waited 1 second for Autumn selection to register
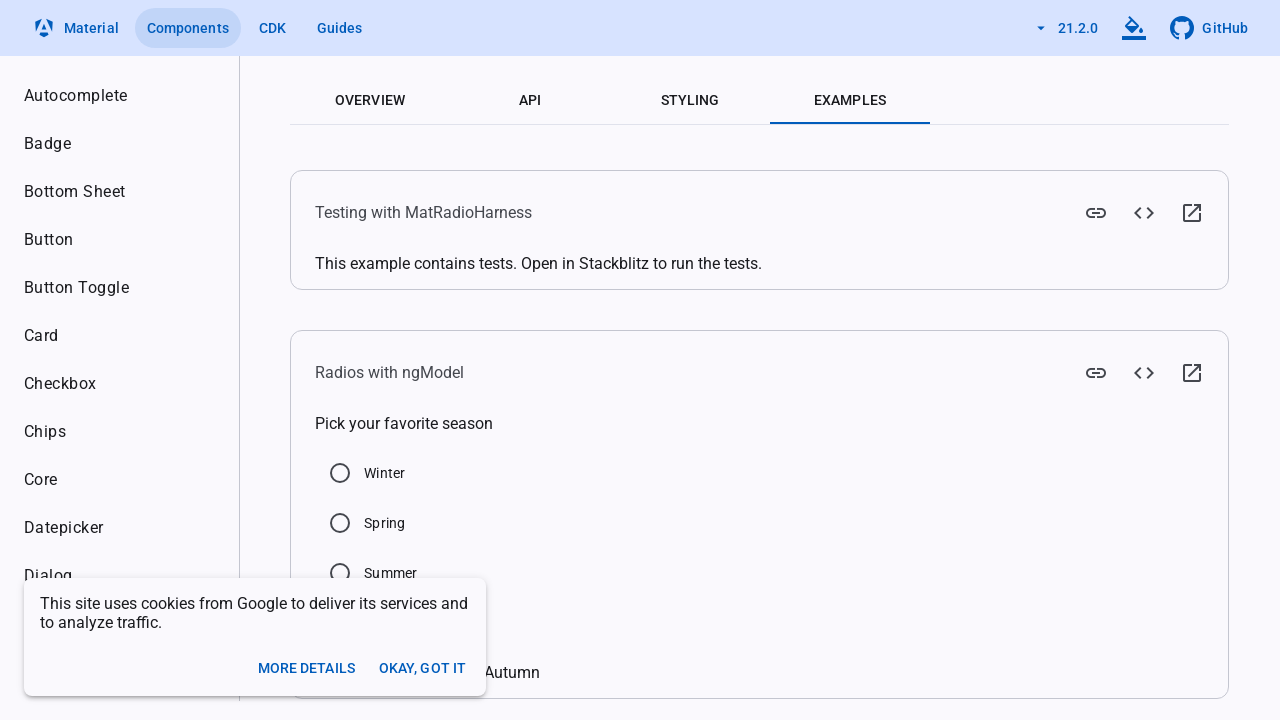

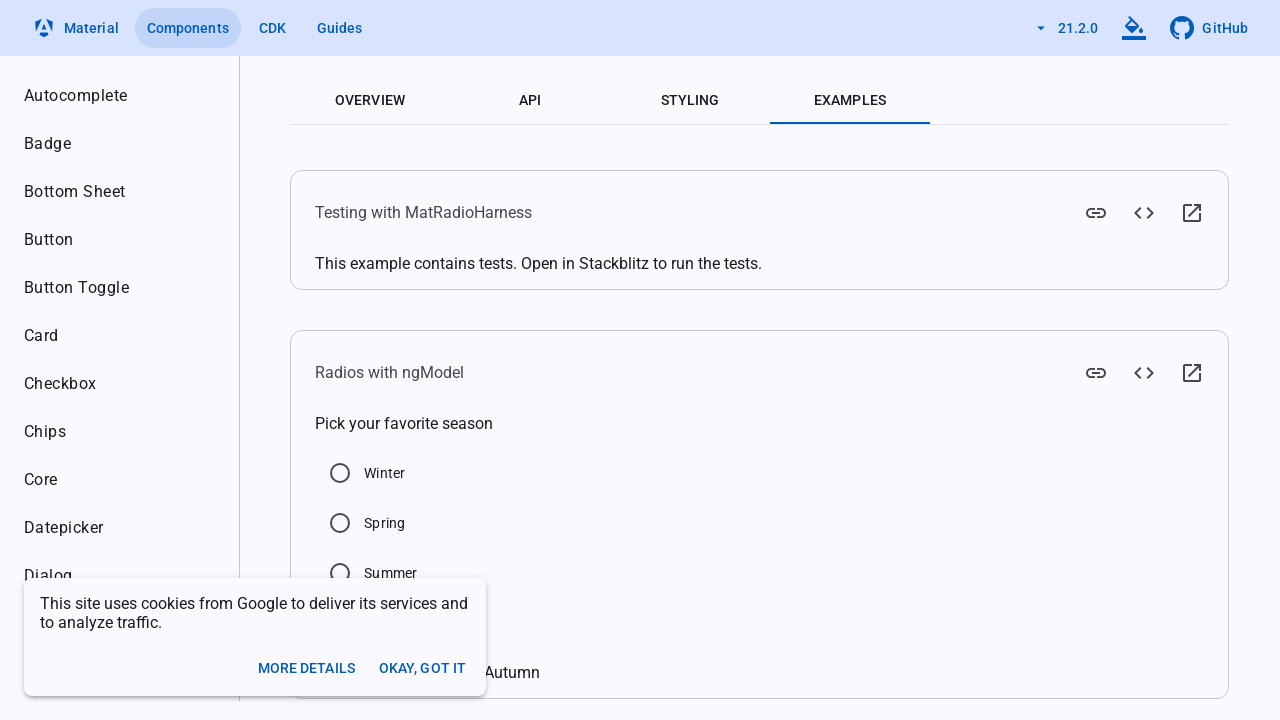